Tests the InspiroBot quote generation feature by clicking the generate button multiple times and verifying that new quote images are displayed

Starting URL: https://inspirobot.me/

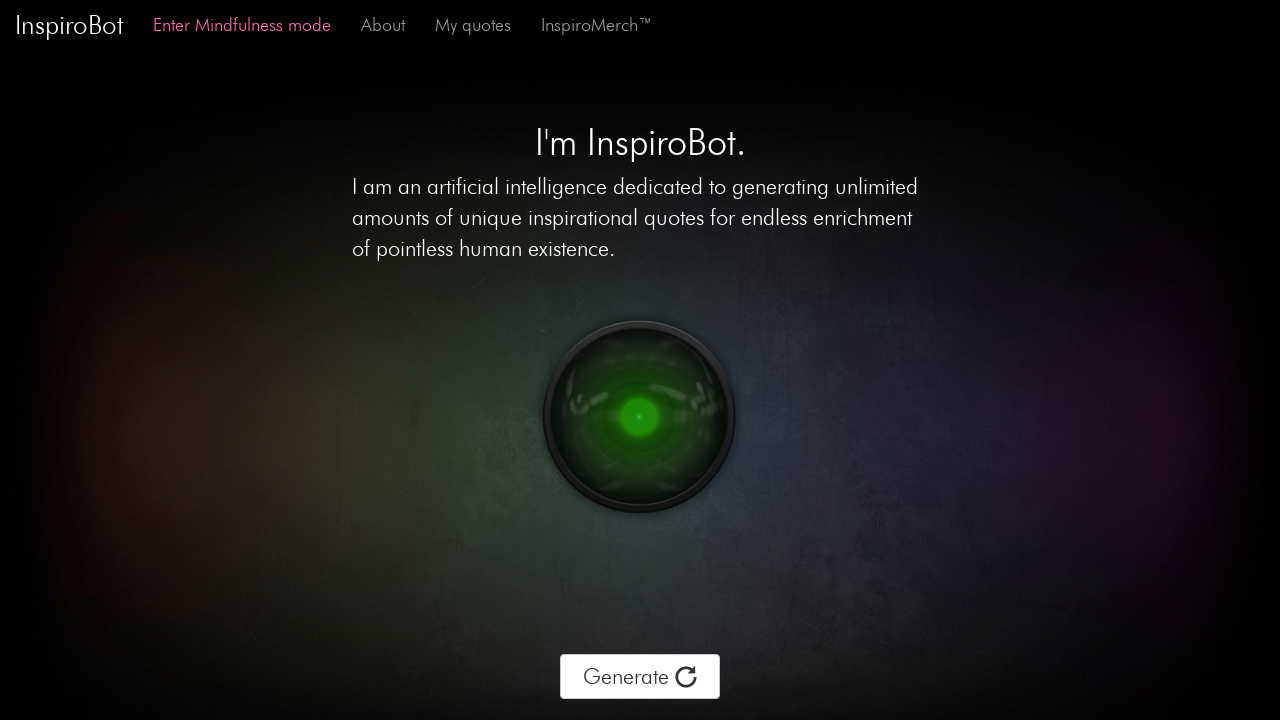

Waited for generate button to load on InspiroBot page
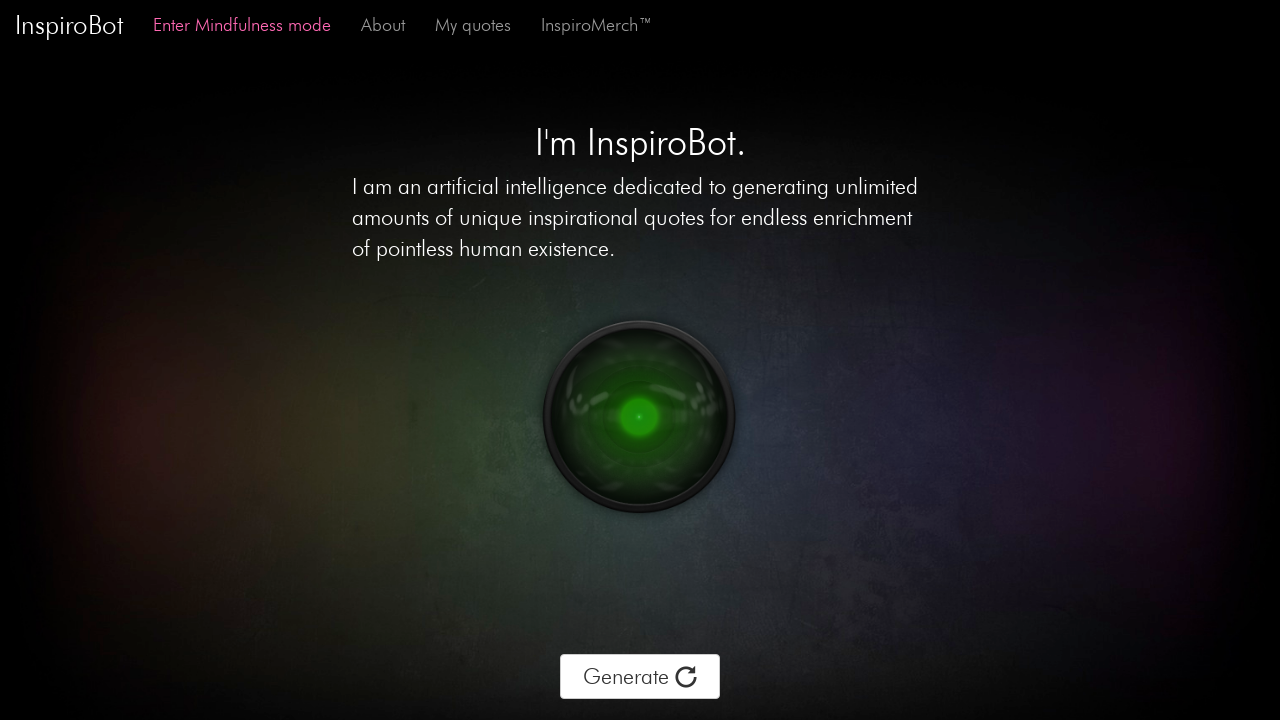

Clicked generate button (iteration 1/3) at (640, 677) on .btn-text
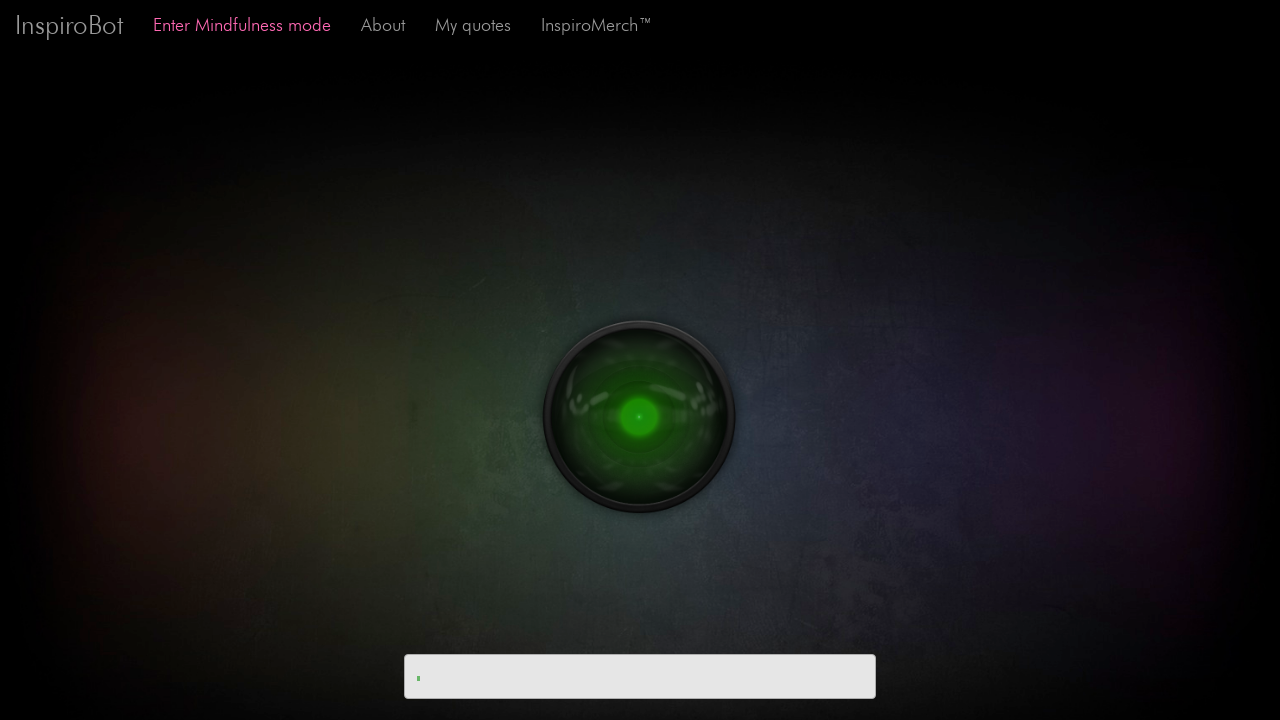

Quote image appeared (iteration 1/3)
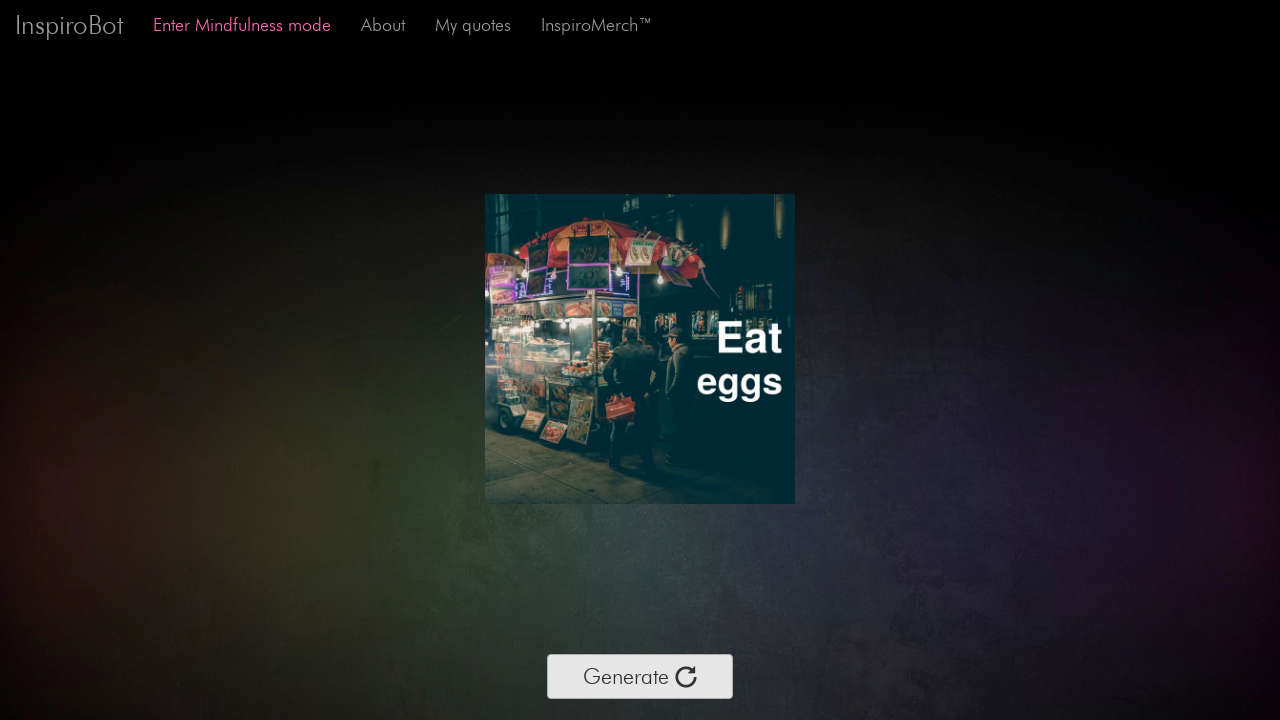

Waited for image to fully load (iteration 1/3)
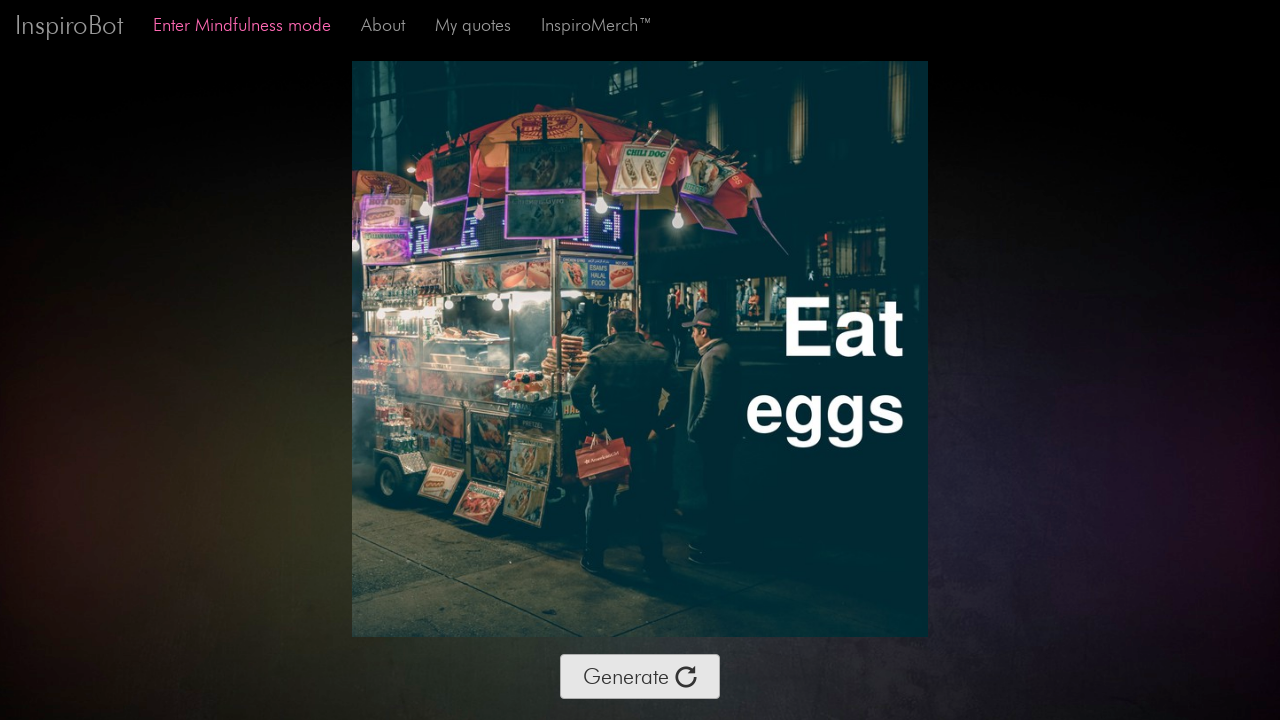

Clicked generate button (iteration 2/3) at (640, 677) on .btn-text
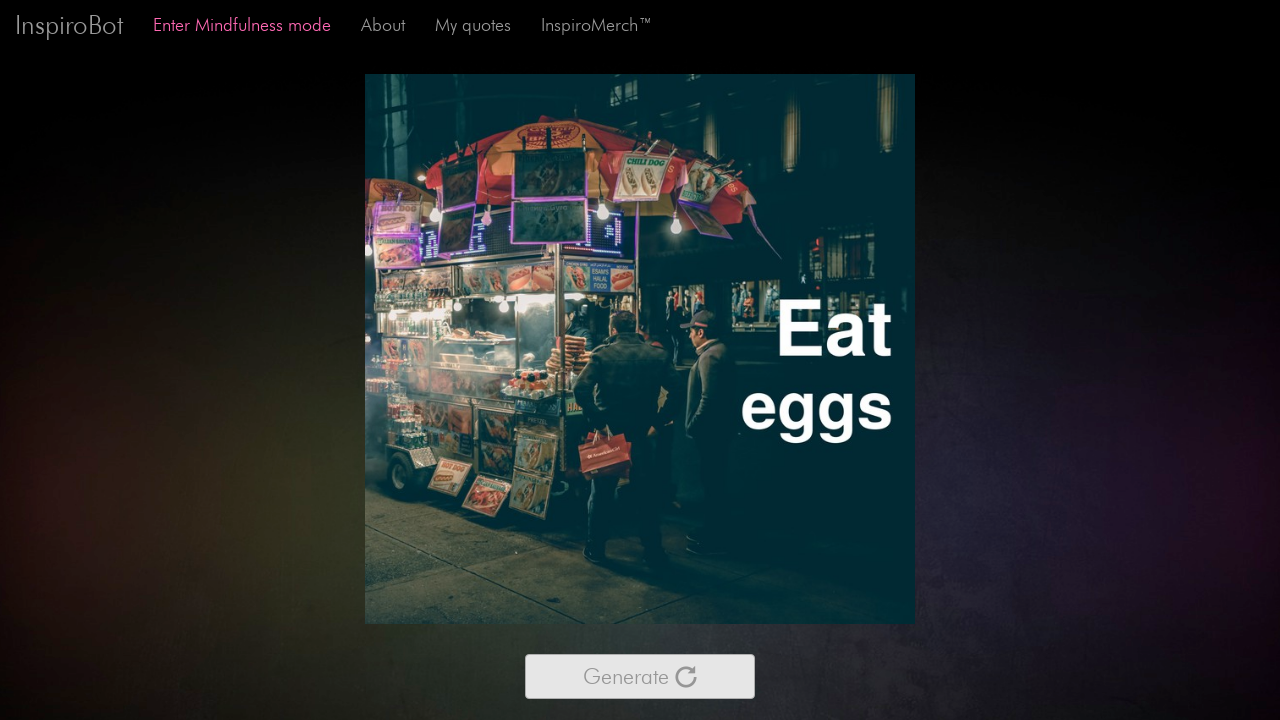

Quote image appeared (iteration 2/3)
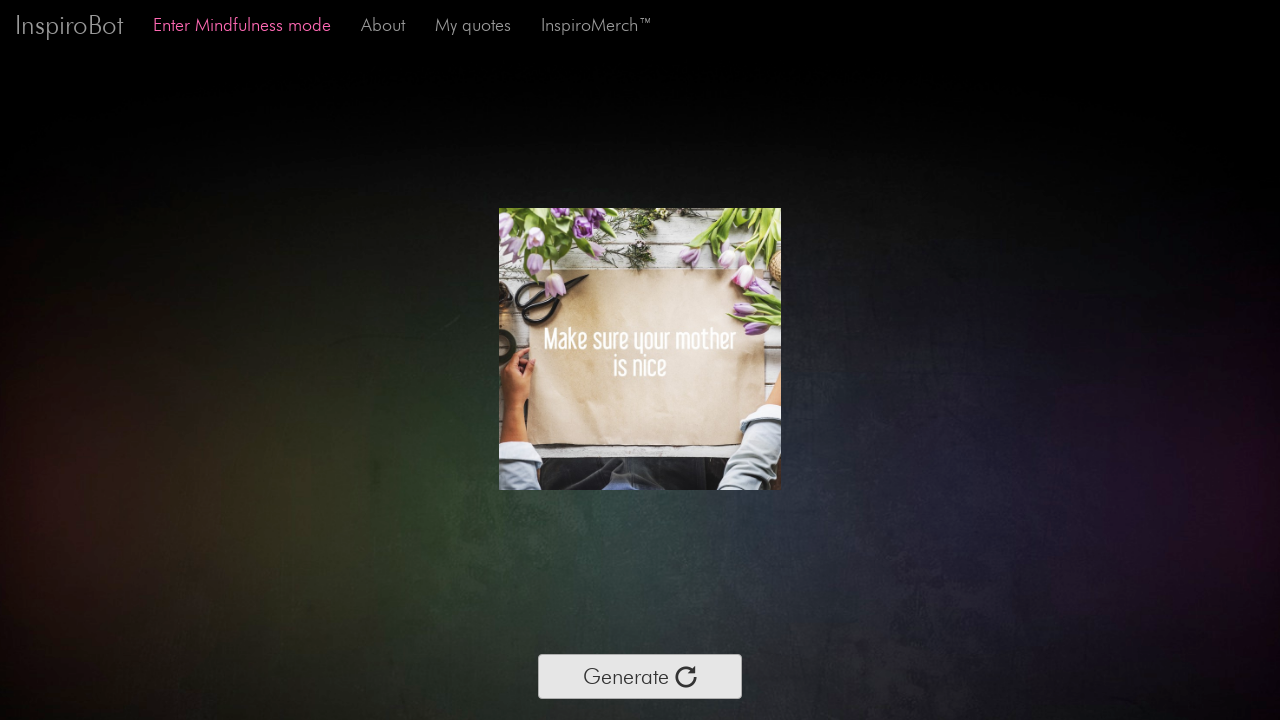

Waited for image to fully load (iteration 2/3)
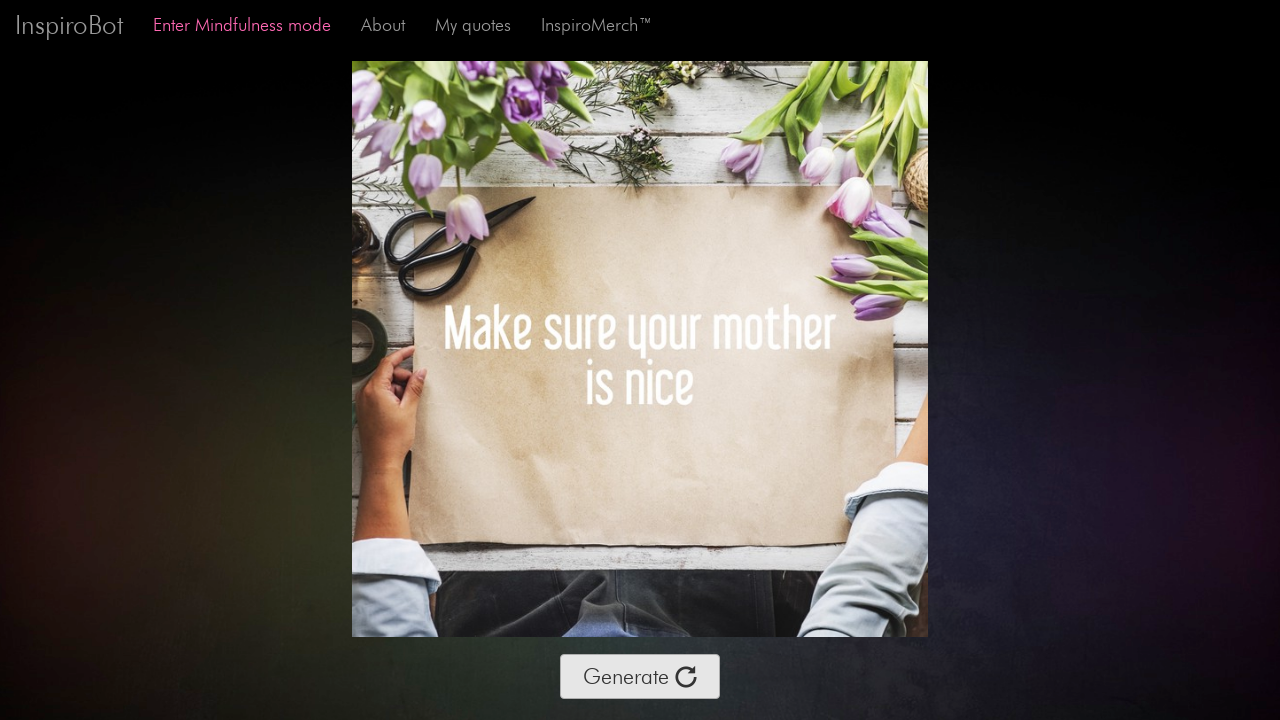

Clicked generate button (iteration 3/3) at (640, 677) on .btn-text
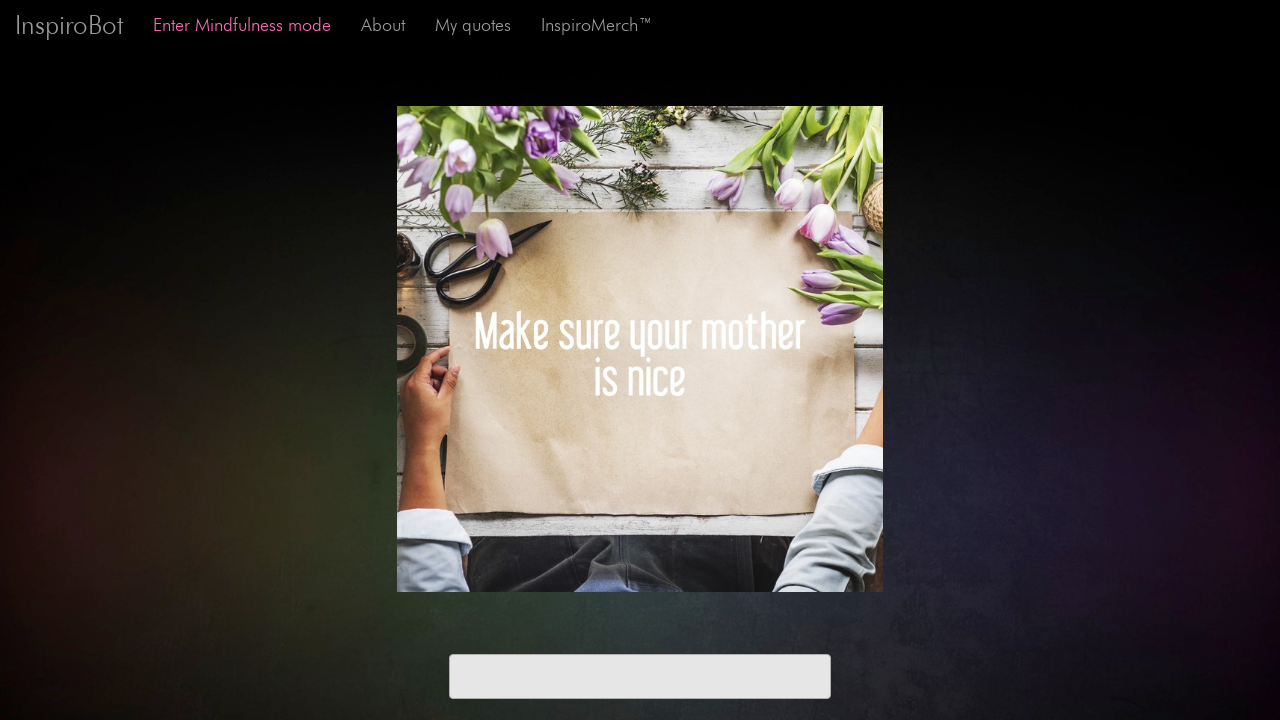

Quote image appeared (iteration 3/3)
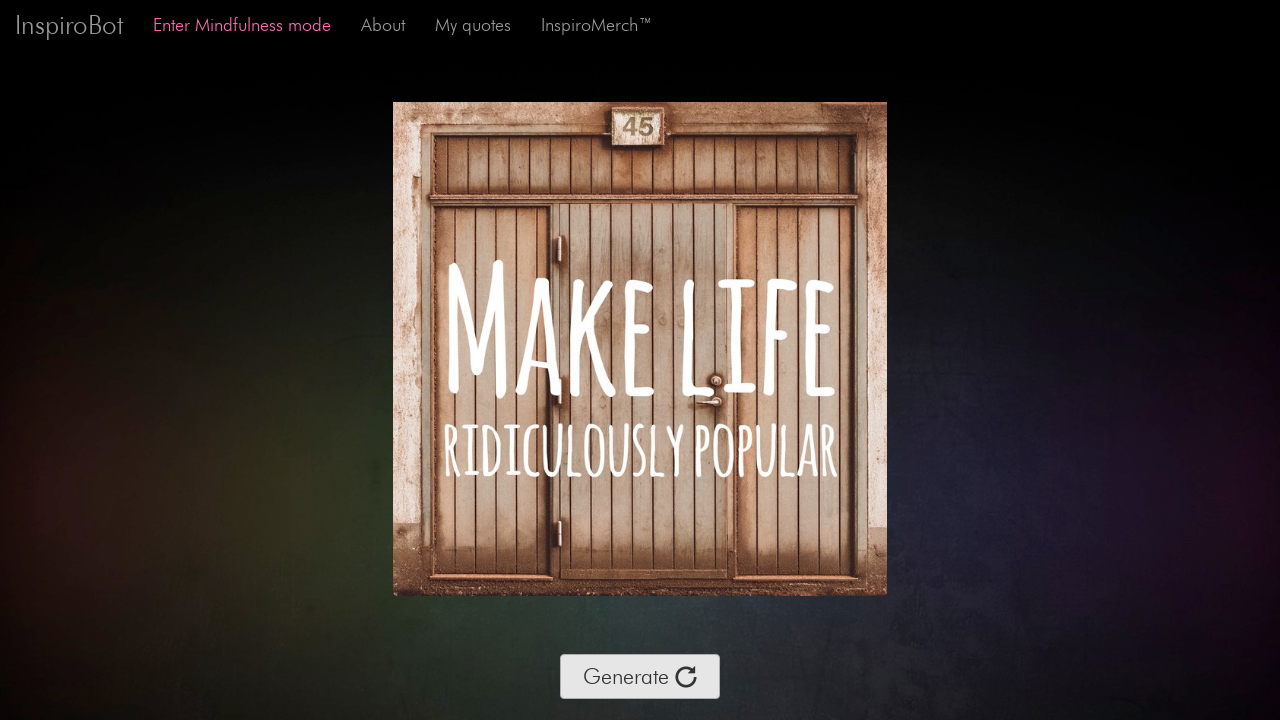

Waited for image to fully load (iteration 3/3)
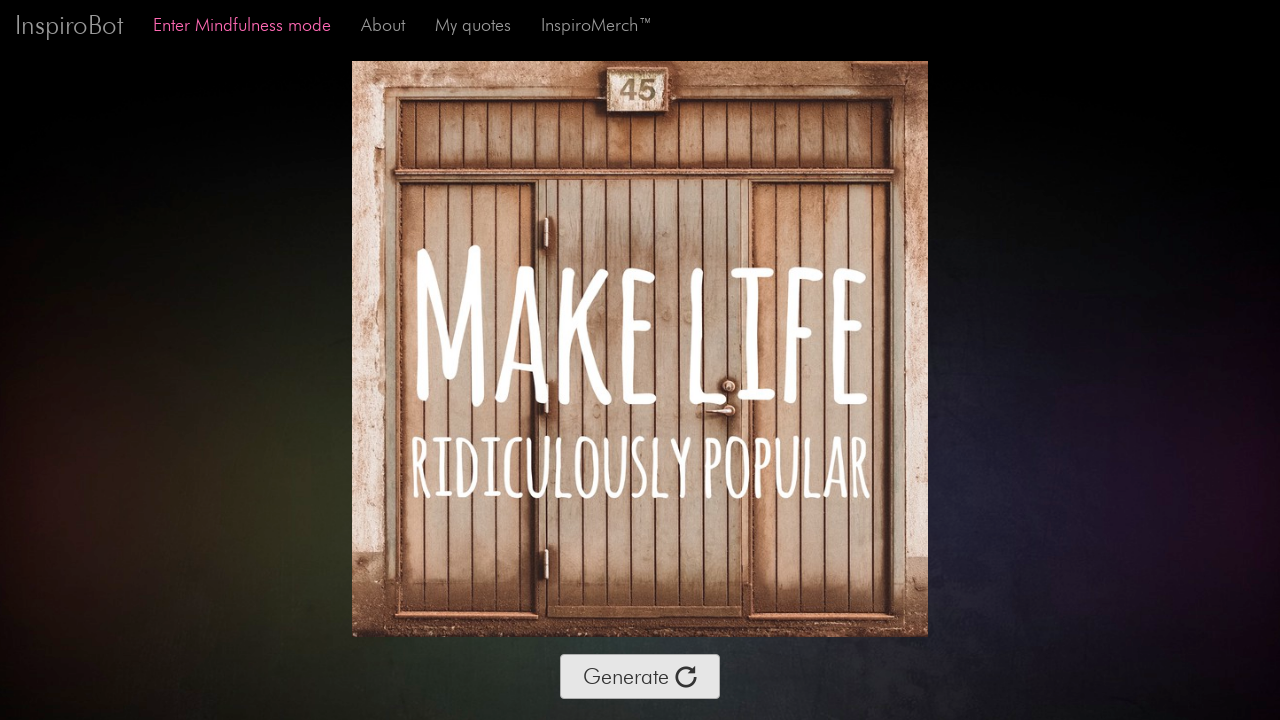

Verified final generated quote image is visible
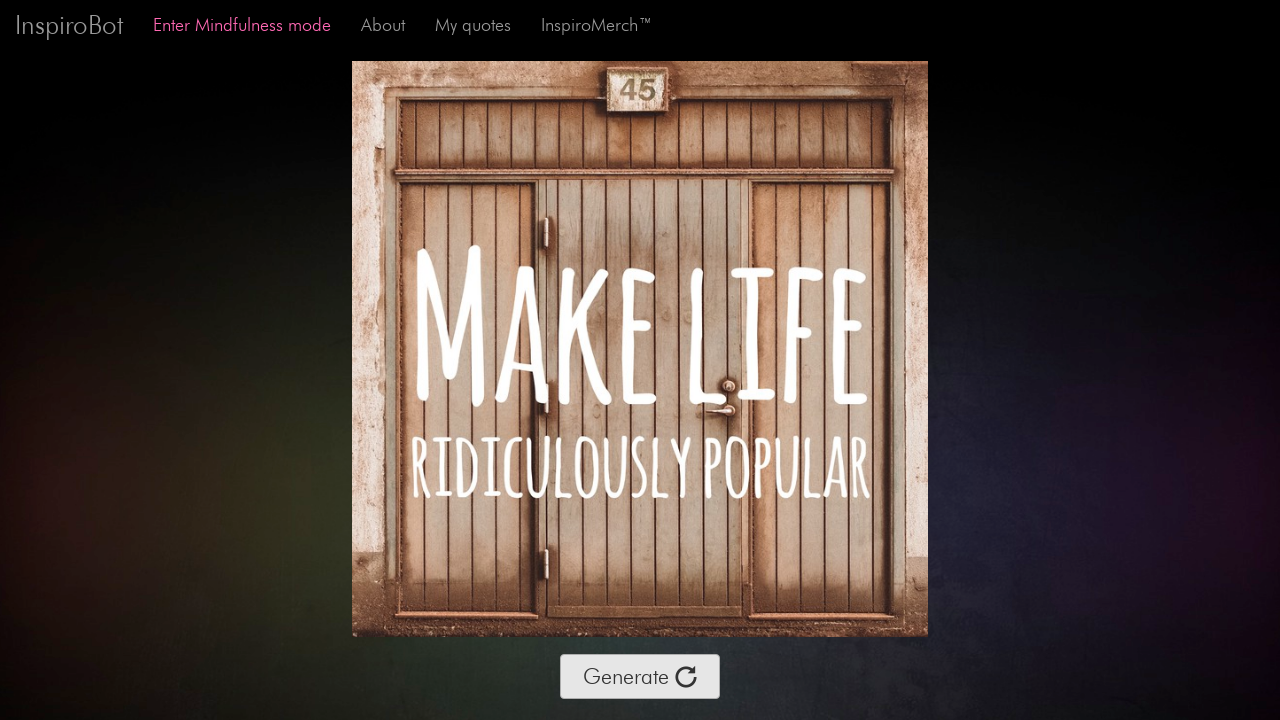

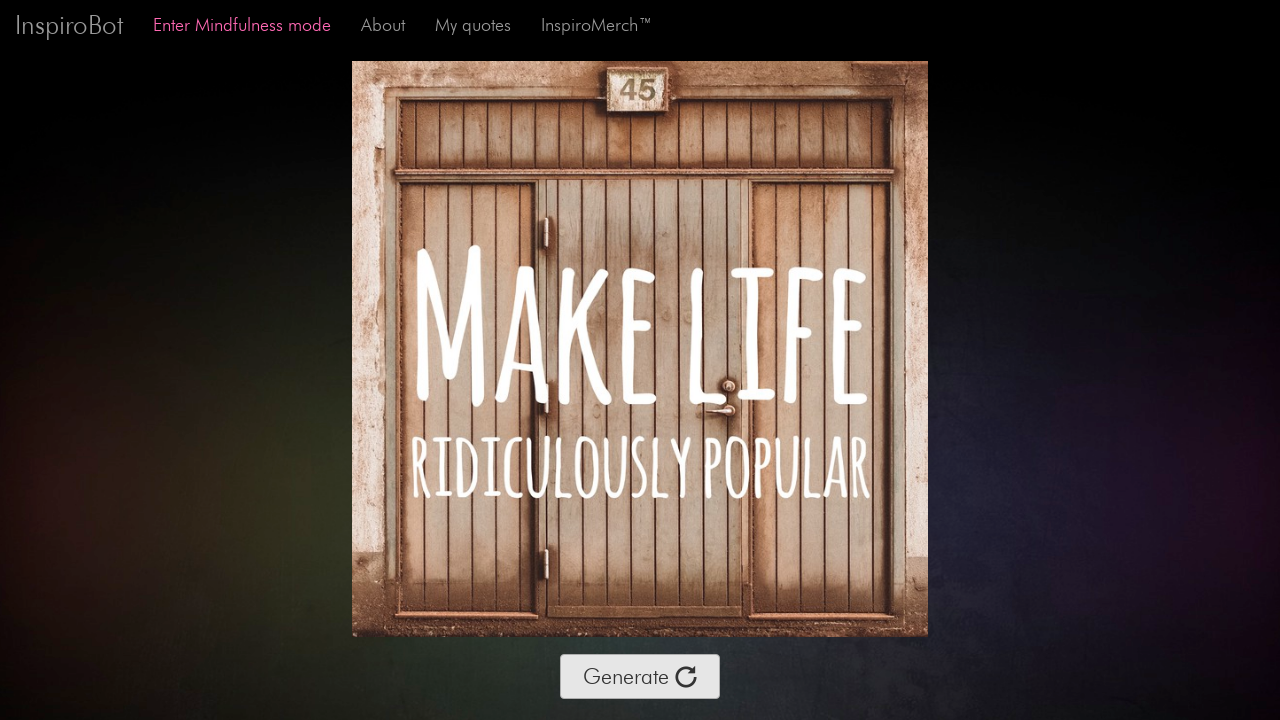